Navigates to the Rahul Shetty Academy homepage and verifies it loads successfully

Starting URL: https://www.rahulshettyacademy.com/

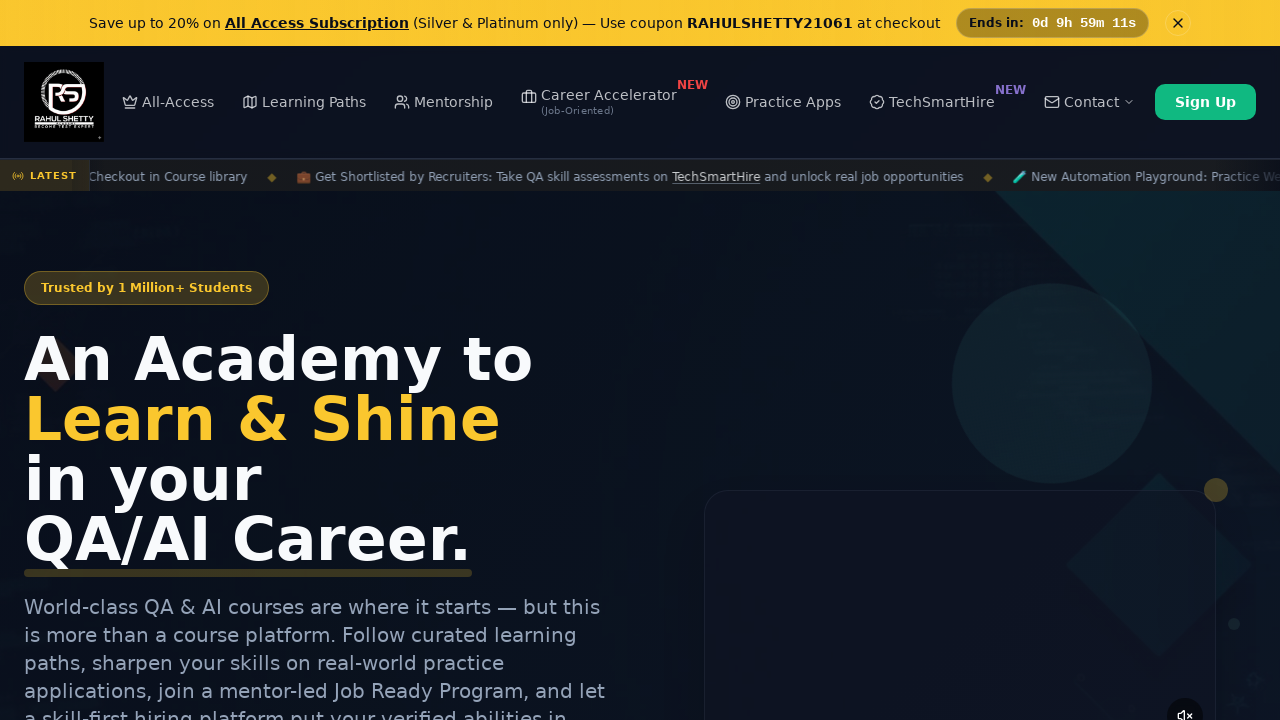

Waited for page DOM content to load
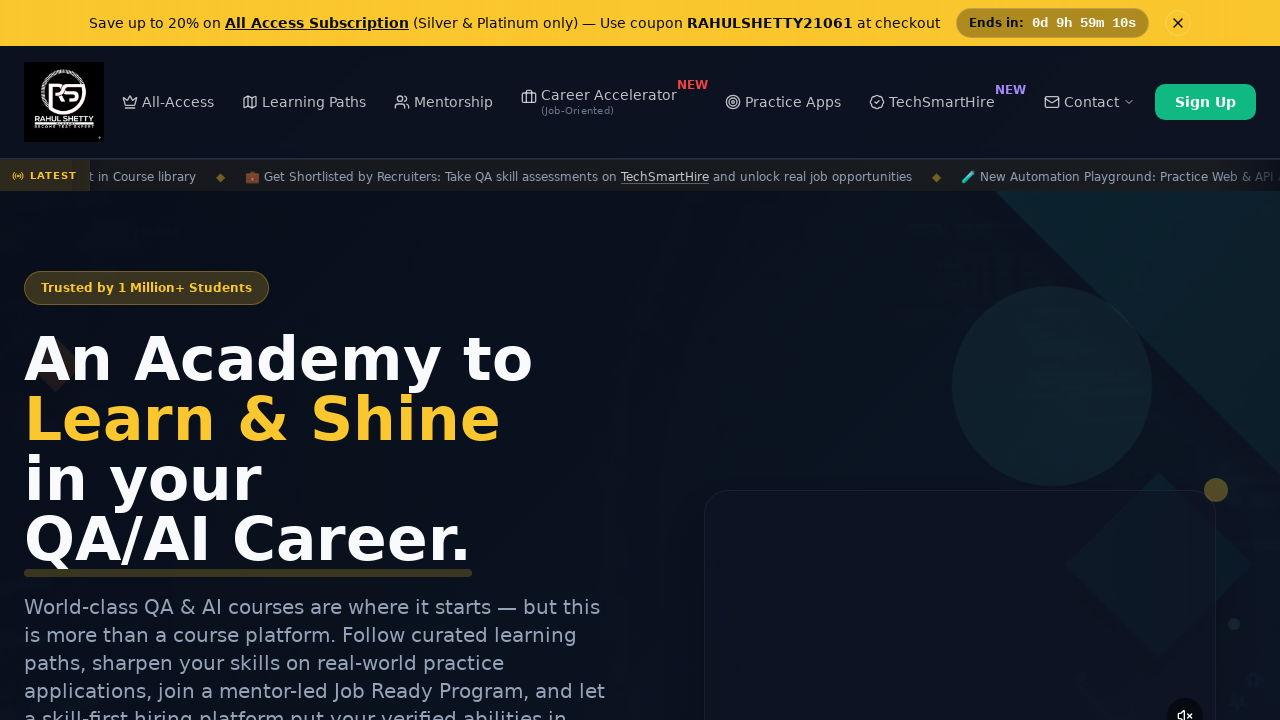

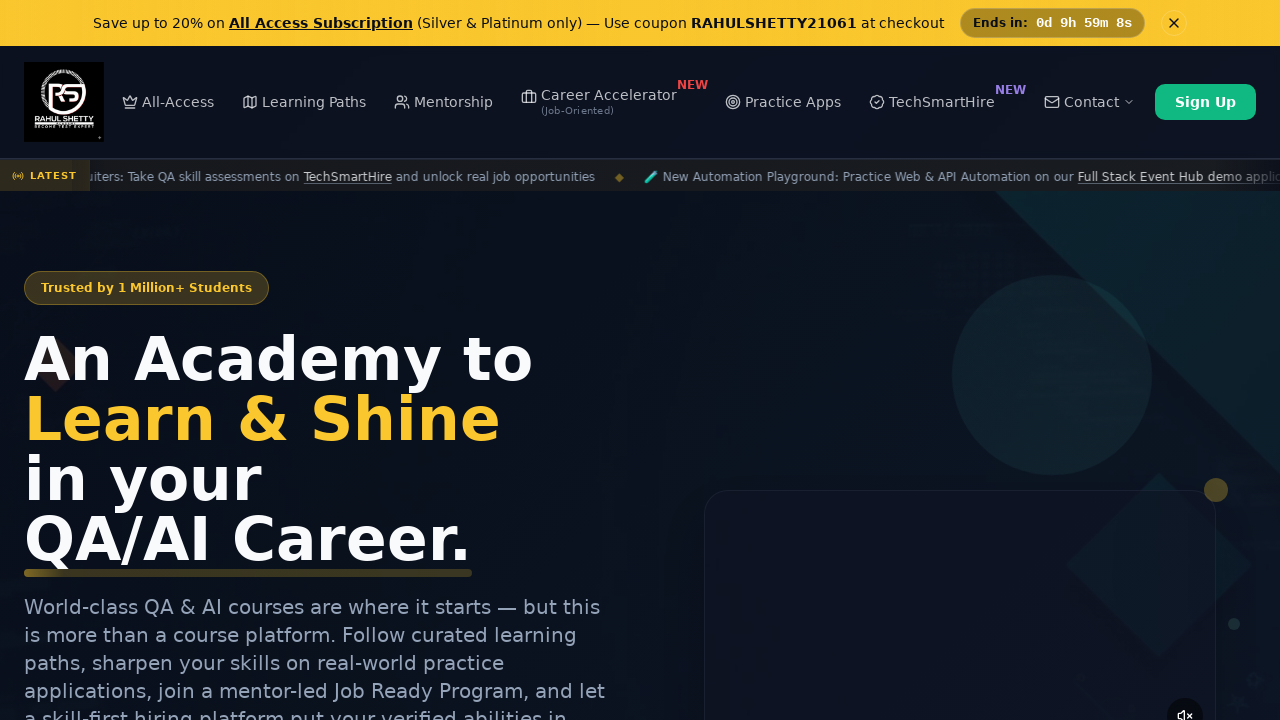